Tests the Actualités (News) section of the COMAR insurance website by navigating to the news page, searching for "COMAR", and verifying search results appear.

Starting URL: https://www.comar.tn/

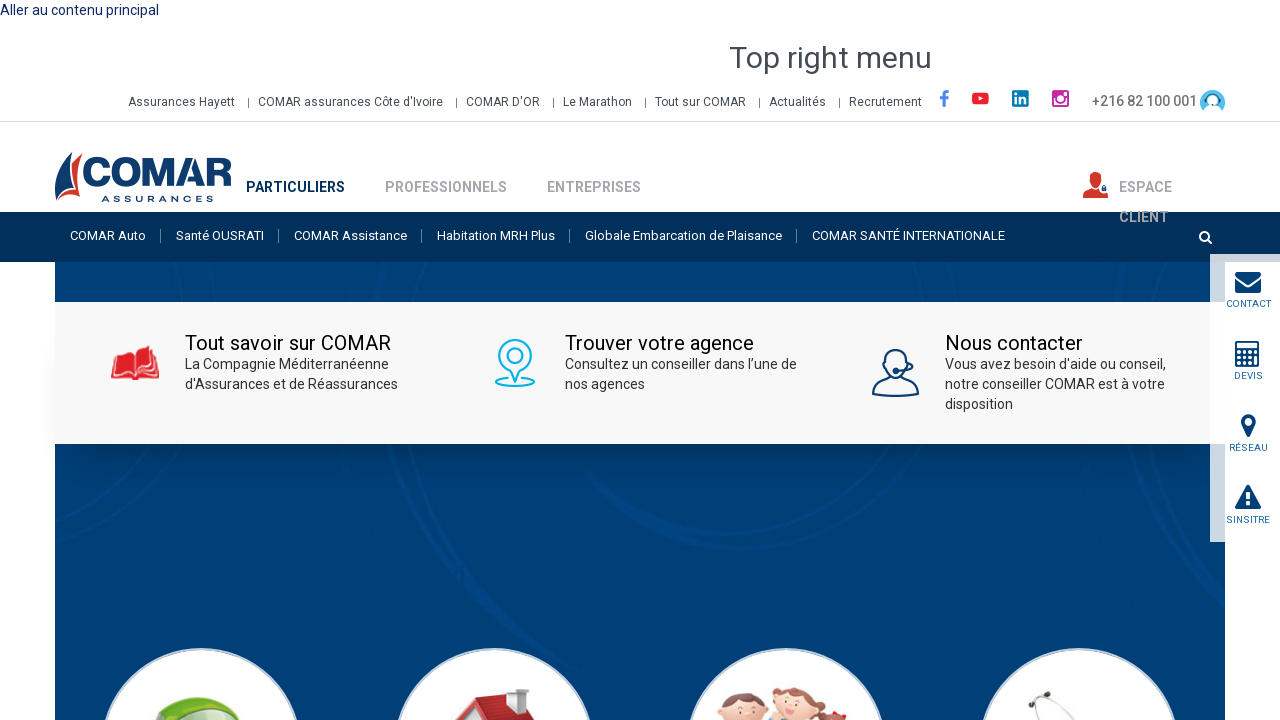

Clicked on the 'Actualités' (News) link at (798, 103) on text=Actualités
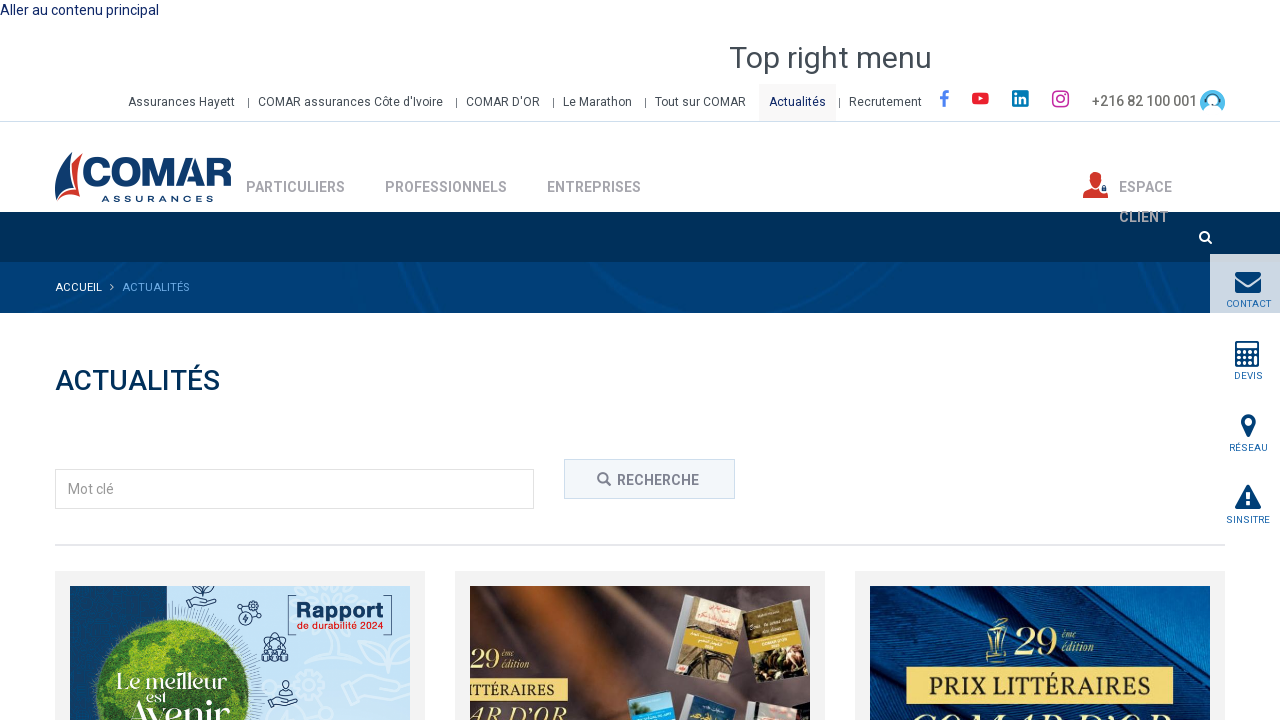

Search form loaded on Actualités page
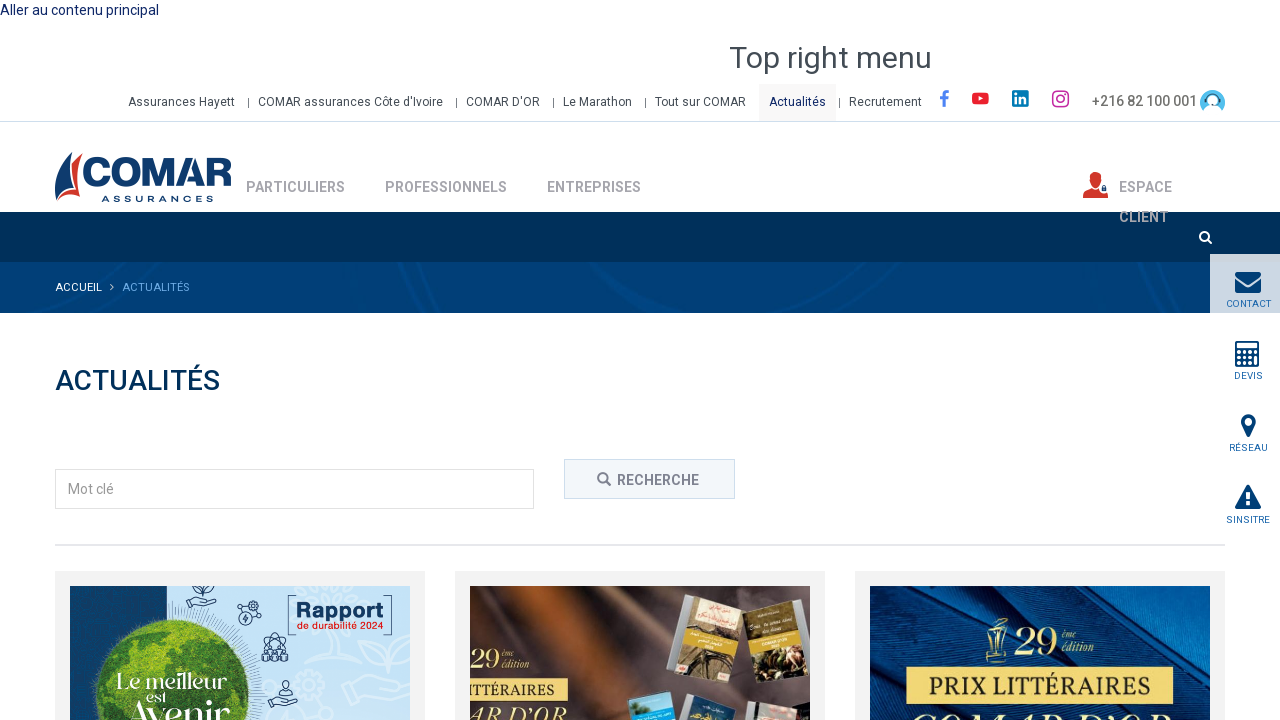

Entered 'COMAR' in the search field on input[name='searchMeta']
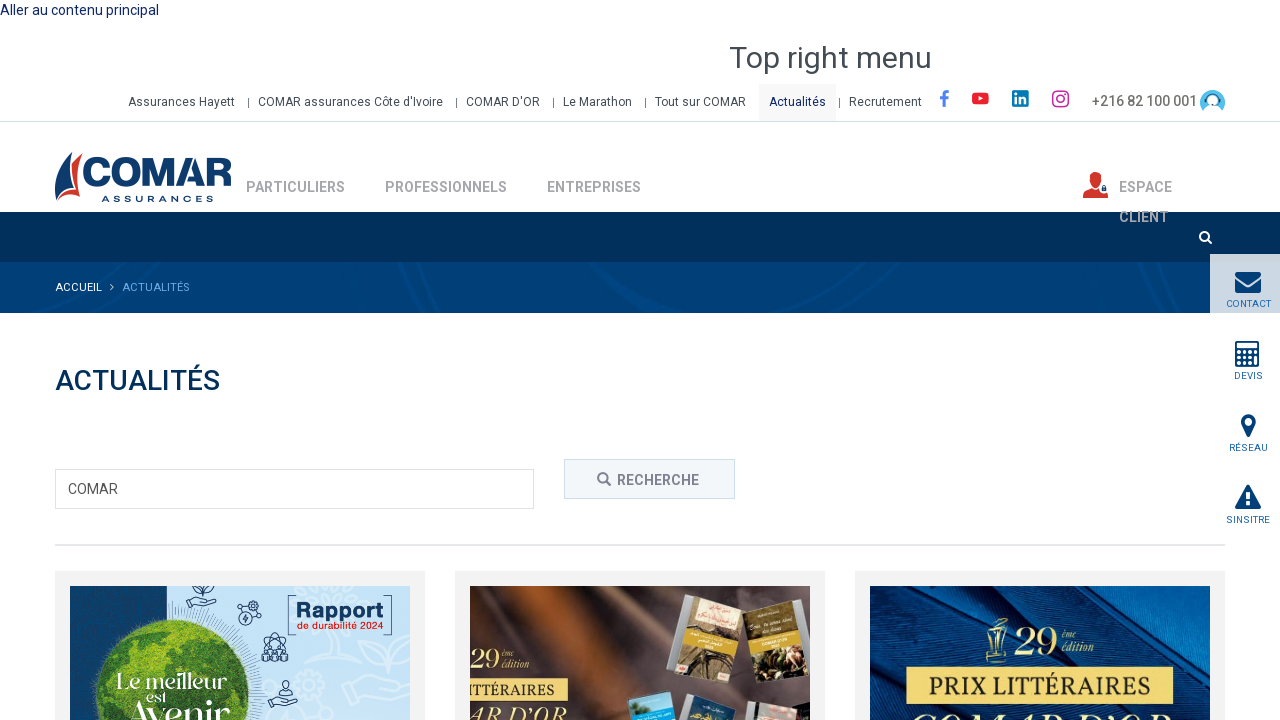

Submitted search form by pressing Enter on input[name='searchMeta']
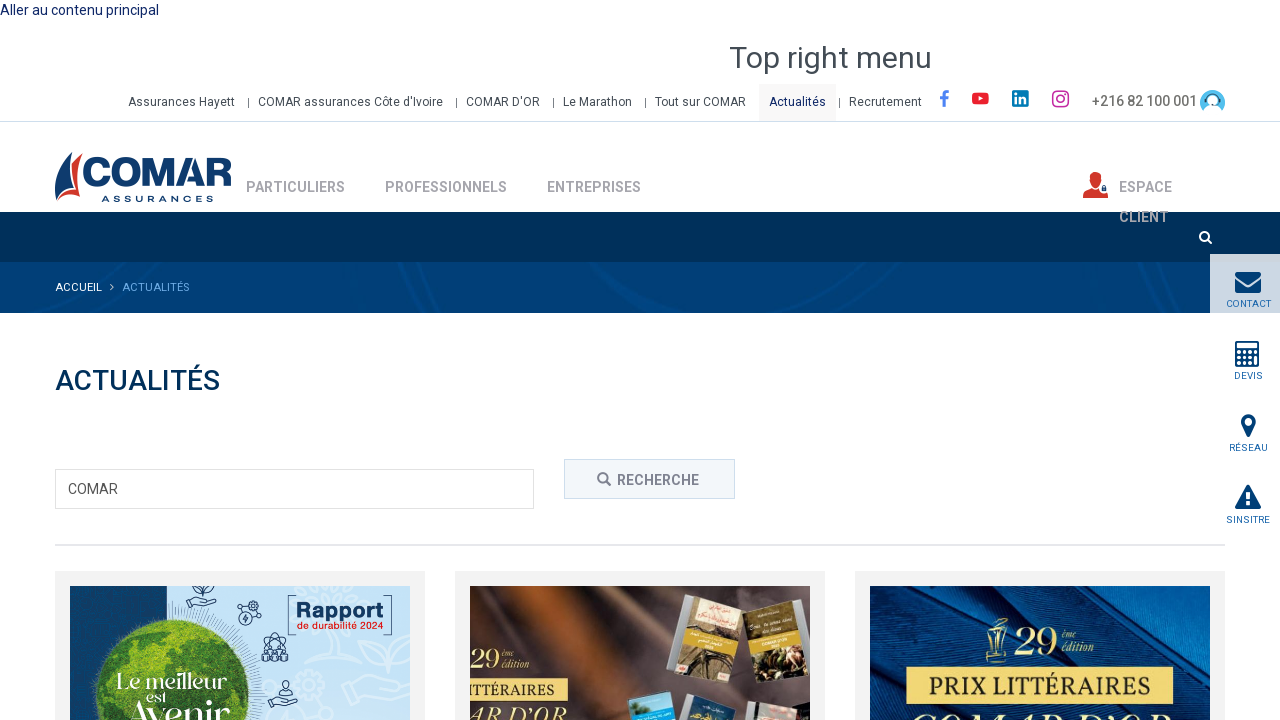

Search results appeared with COMAR news article
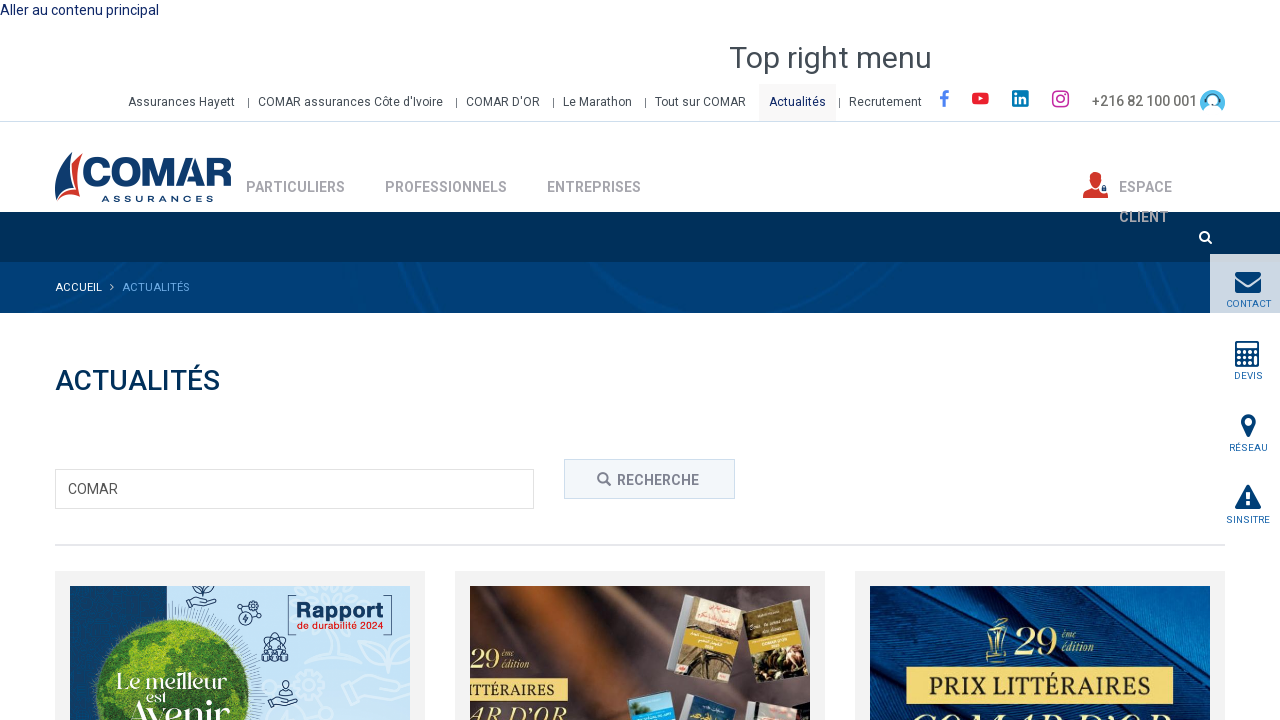

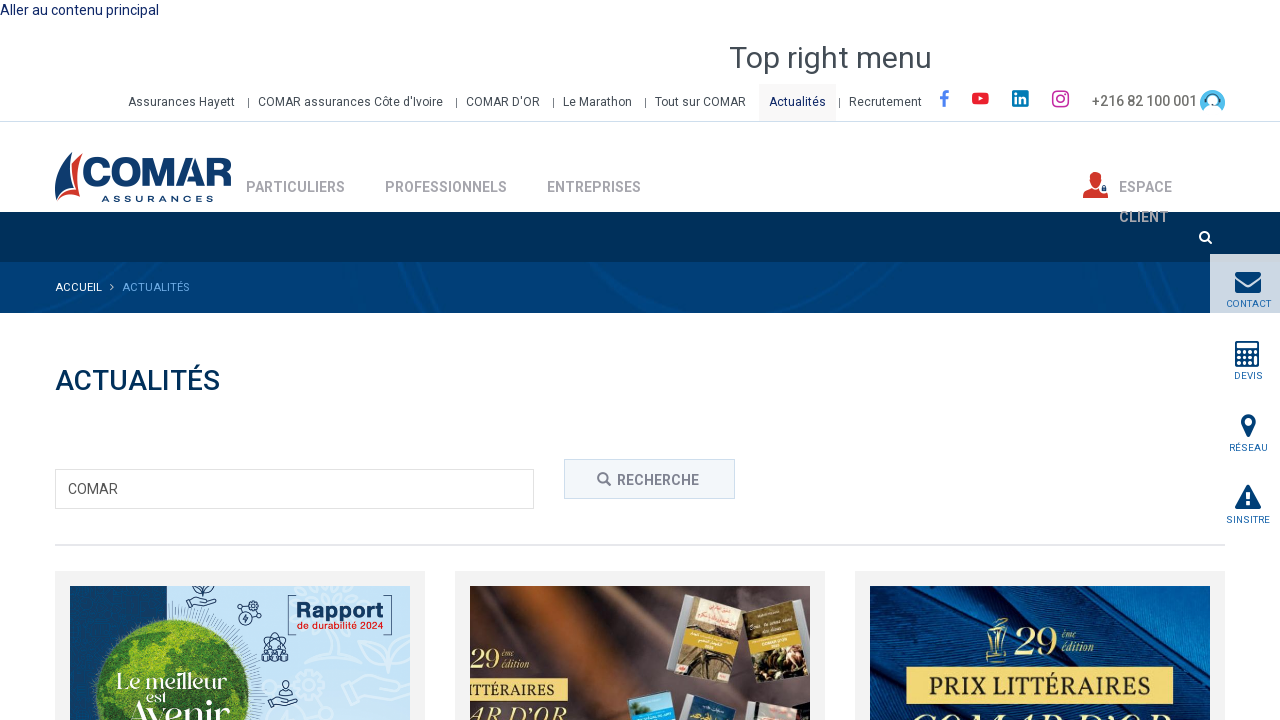